Tests the existence and content of footer columns by verifying the headings "GET IN TOUCH", "LINKS", and "OUR APPS" are present in the footer section.

Starting URL: https://flink-webshop.herokuapp.com/

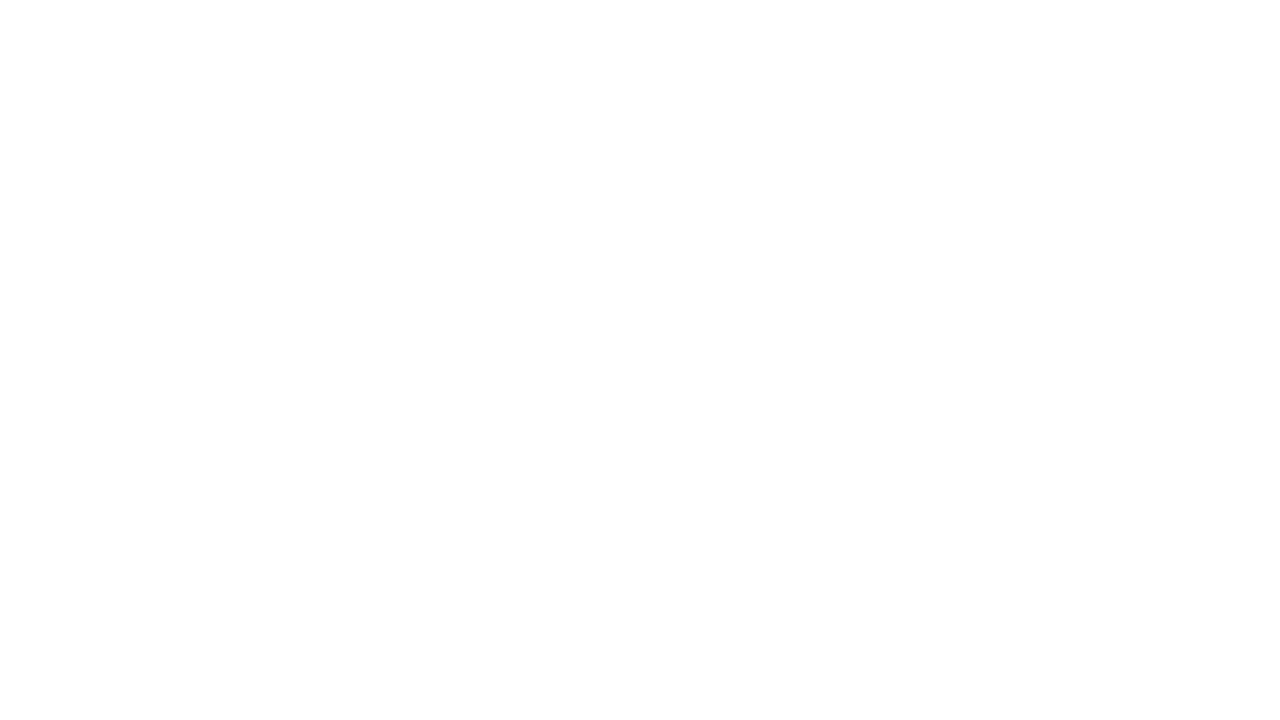

Waited for form element to be visible on Selenium practice page
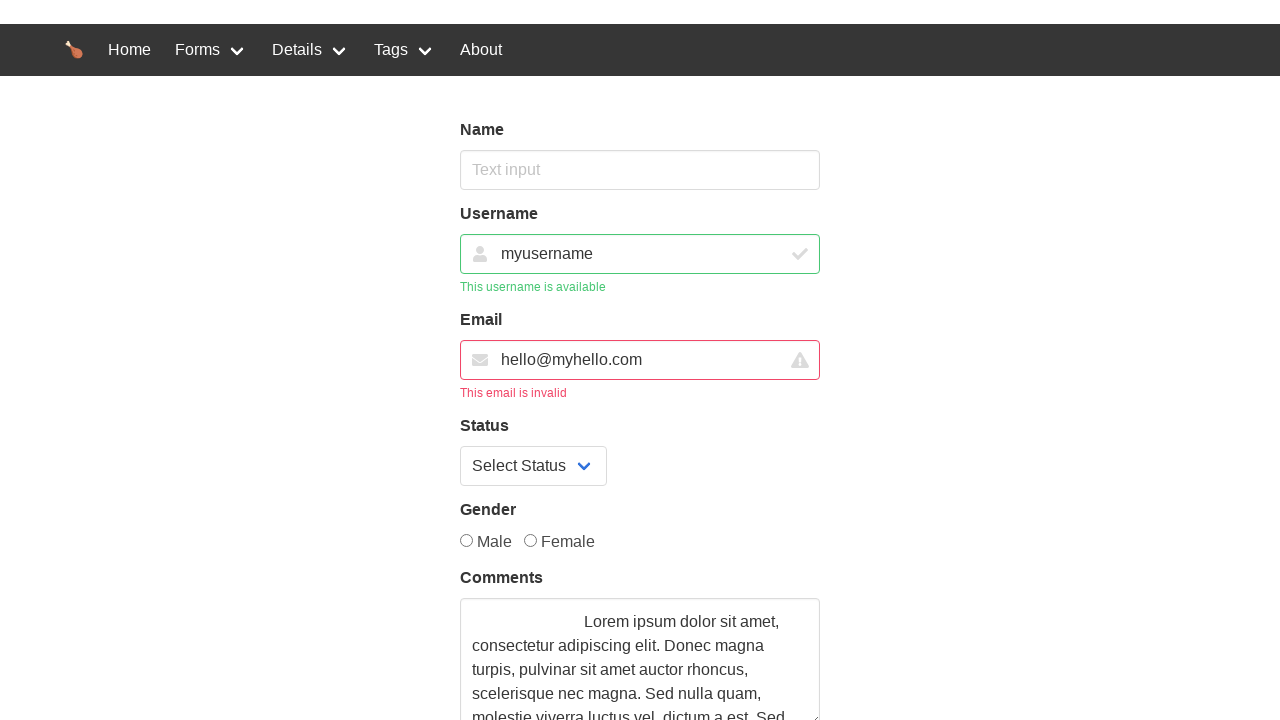

Submitted the form using JavaScript evaluate
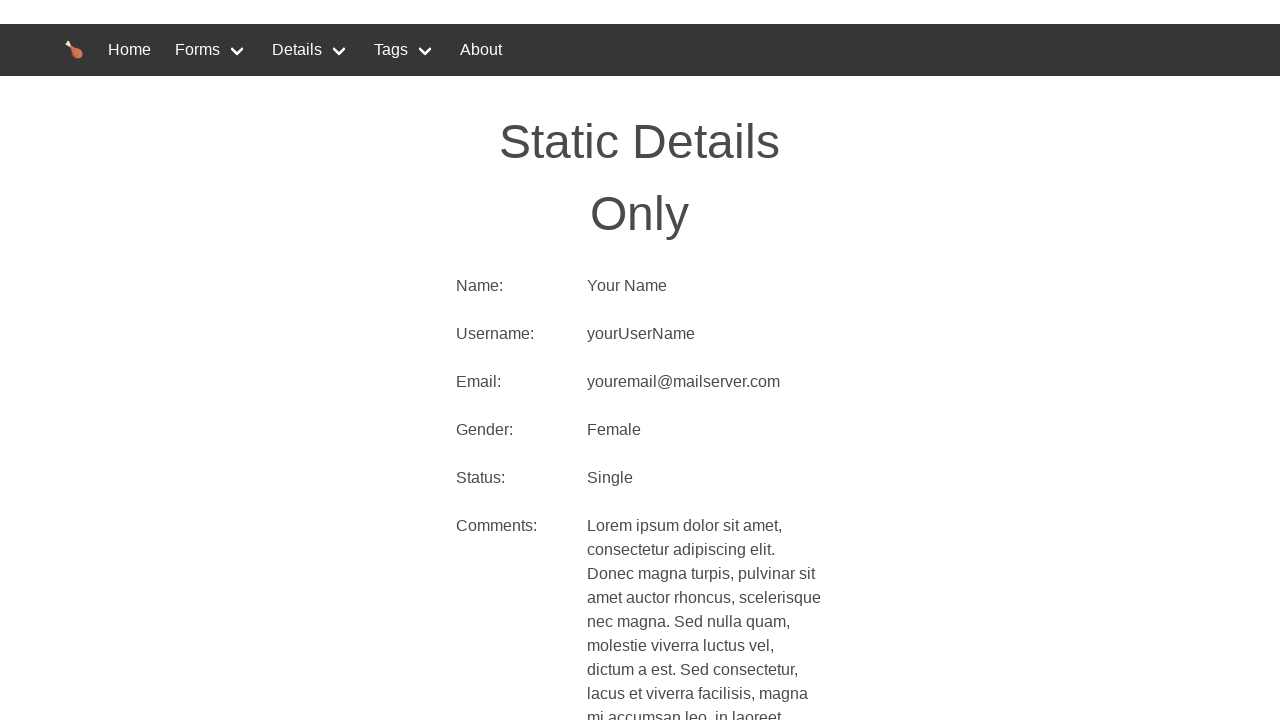

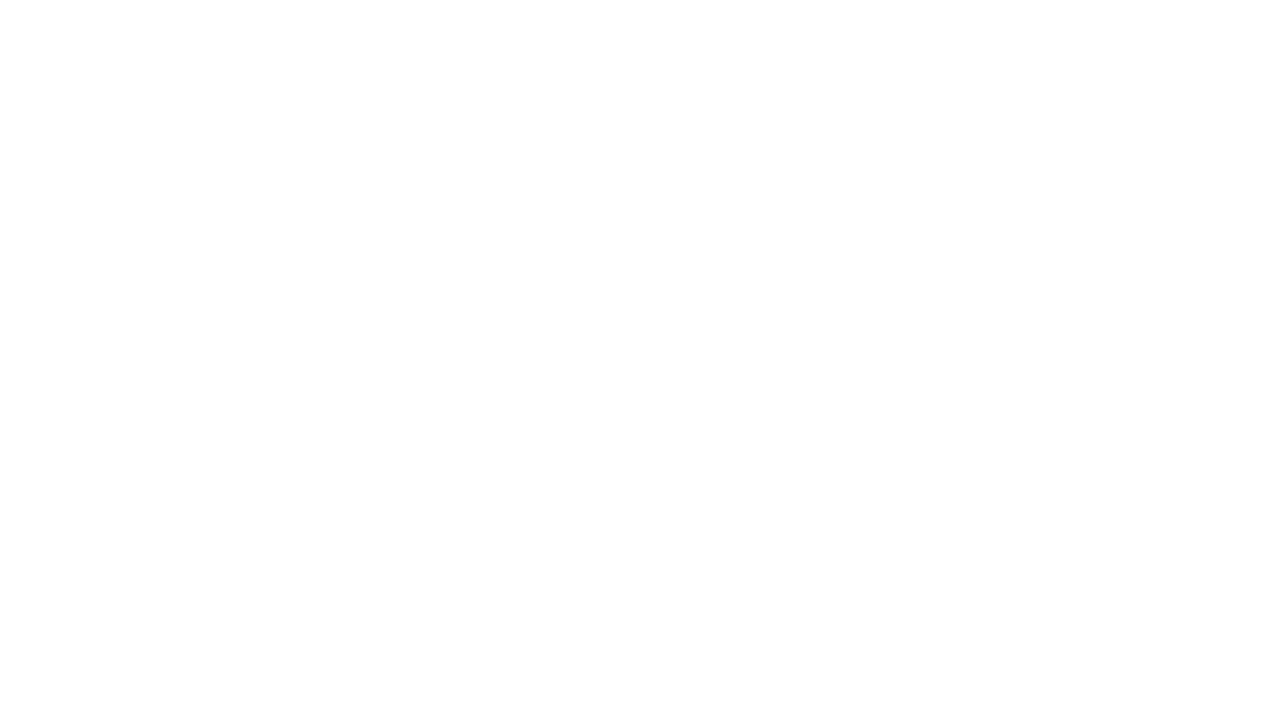